Simple navigation test that opens the login practice page and waits for it to load

Starting URL: https://rahulshettyacademy.com/loginpagePractise/

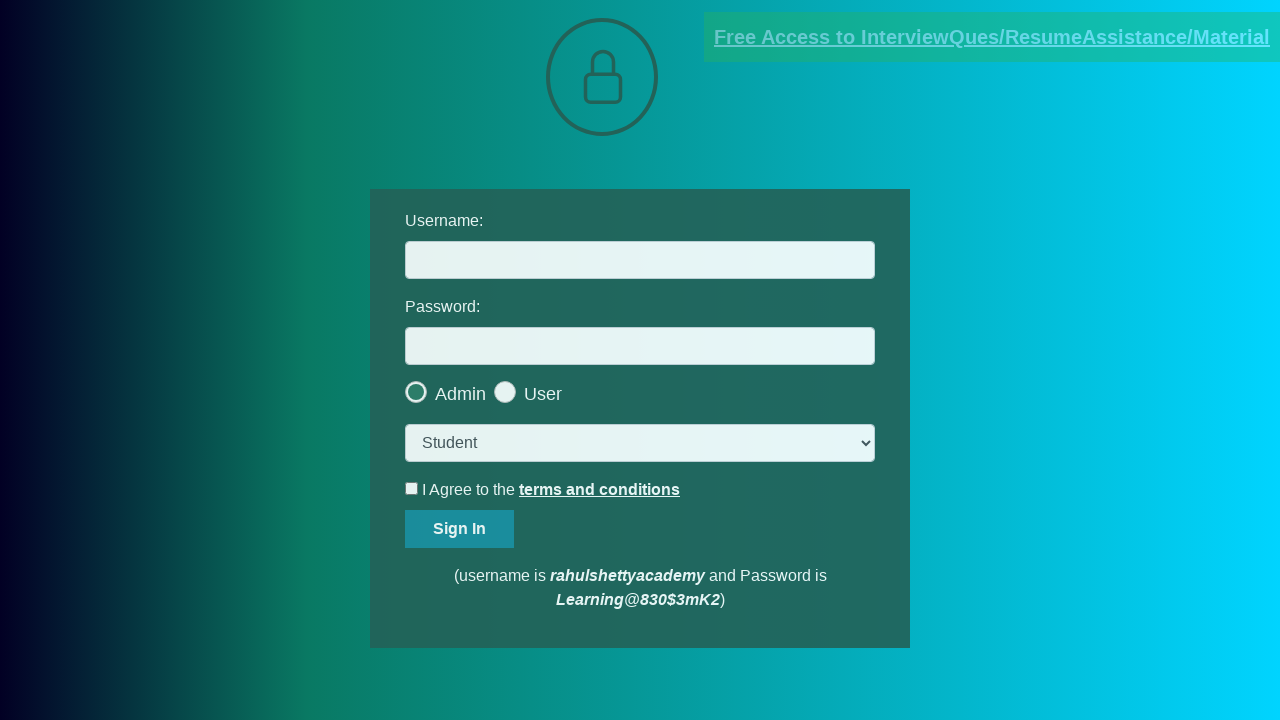

Login practice page loaded (domcontentloaded state)
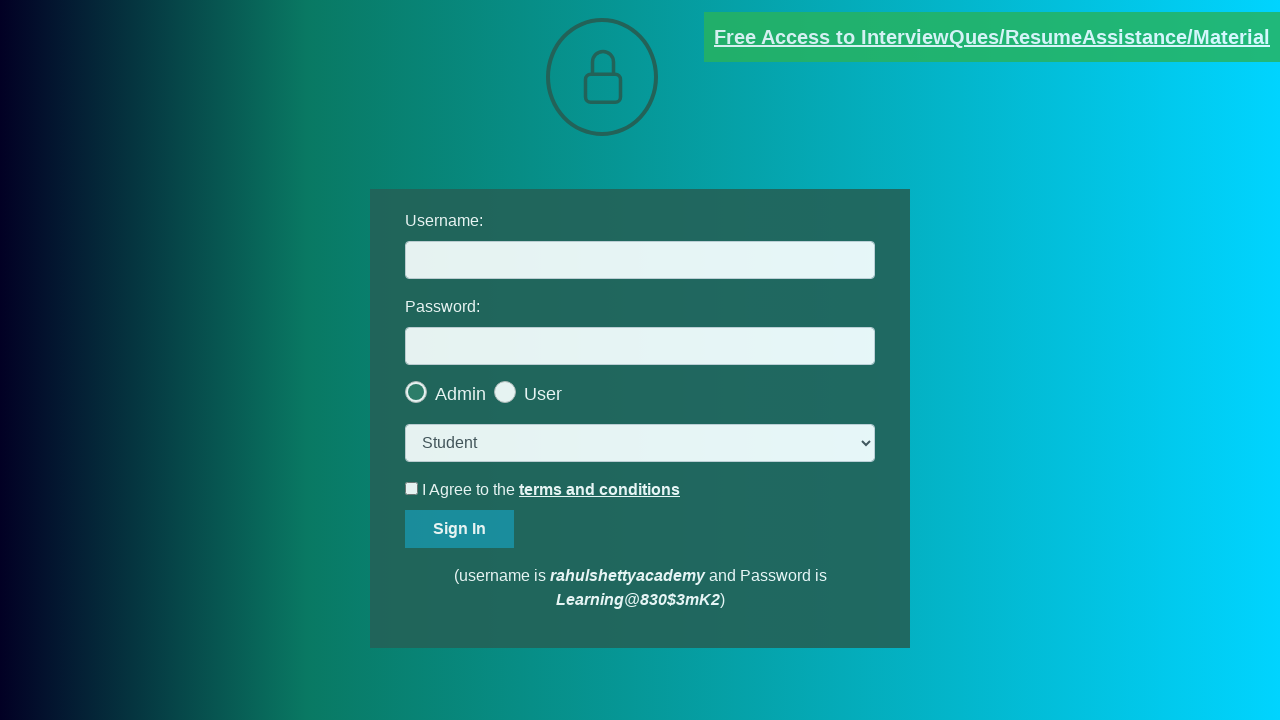

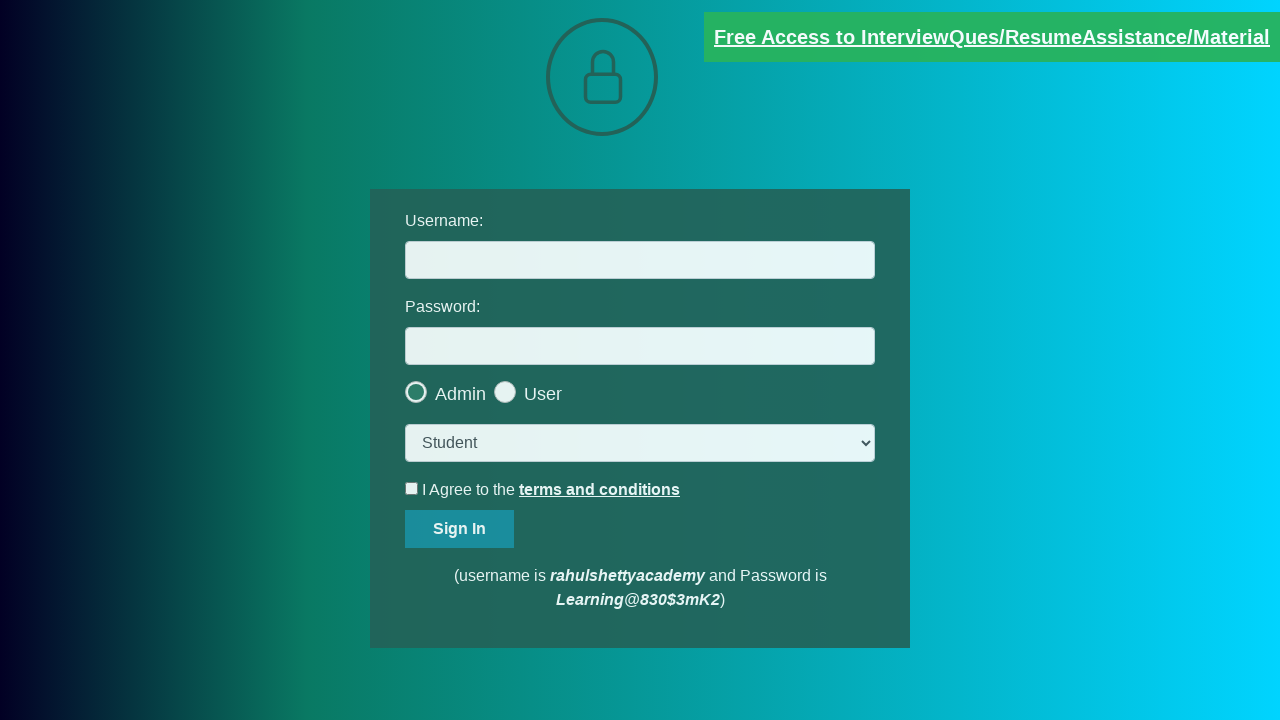